Tests registration form by filling in first name, last name, and email fields, then submitting the form and verifying the success message

Starting URL: http://suninjuly.github.io/registration1.html

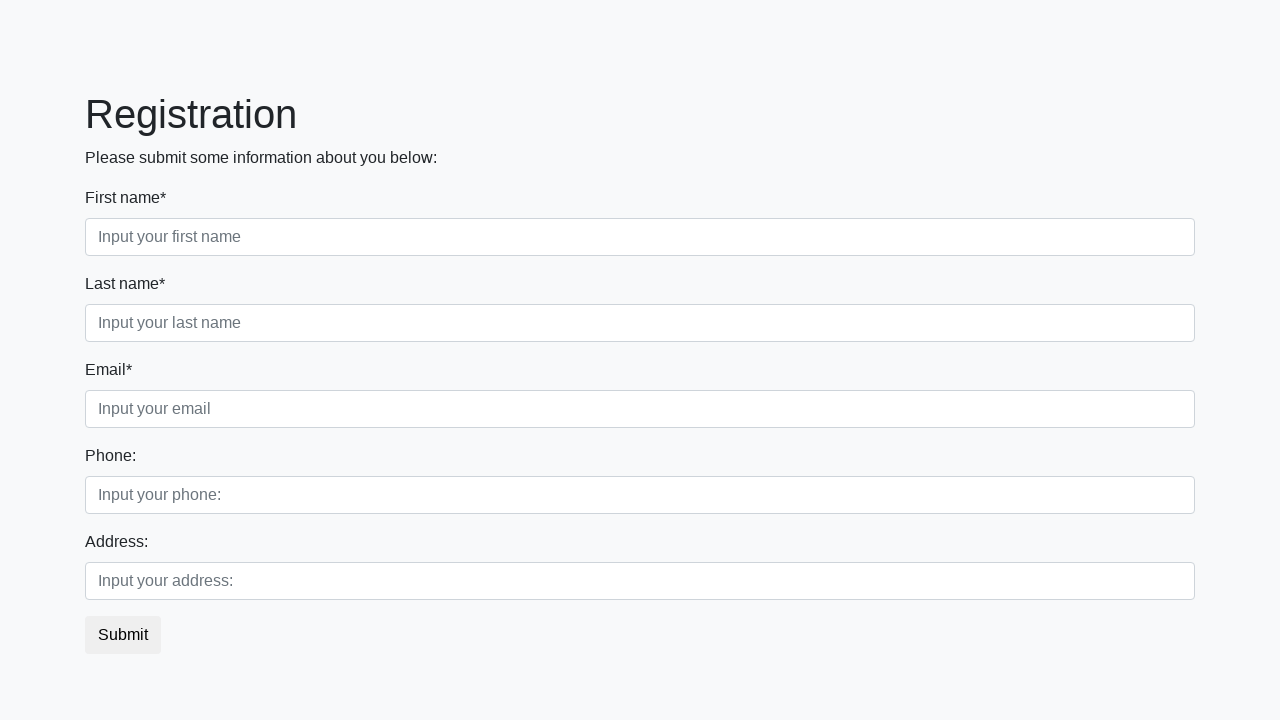

Filled first name field with 'Ivan' on //div[contains(@class, 'first_block')]/div[contains(@class, 'first_class')]/inpu
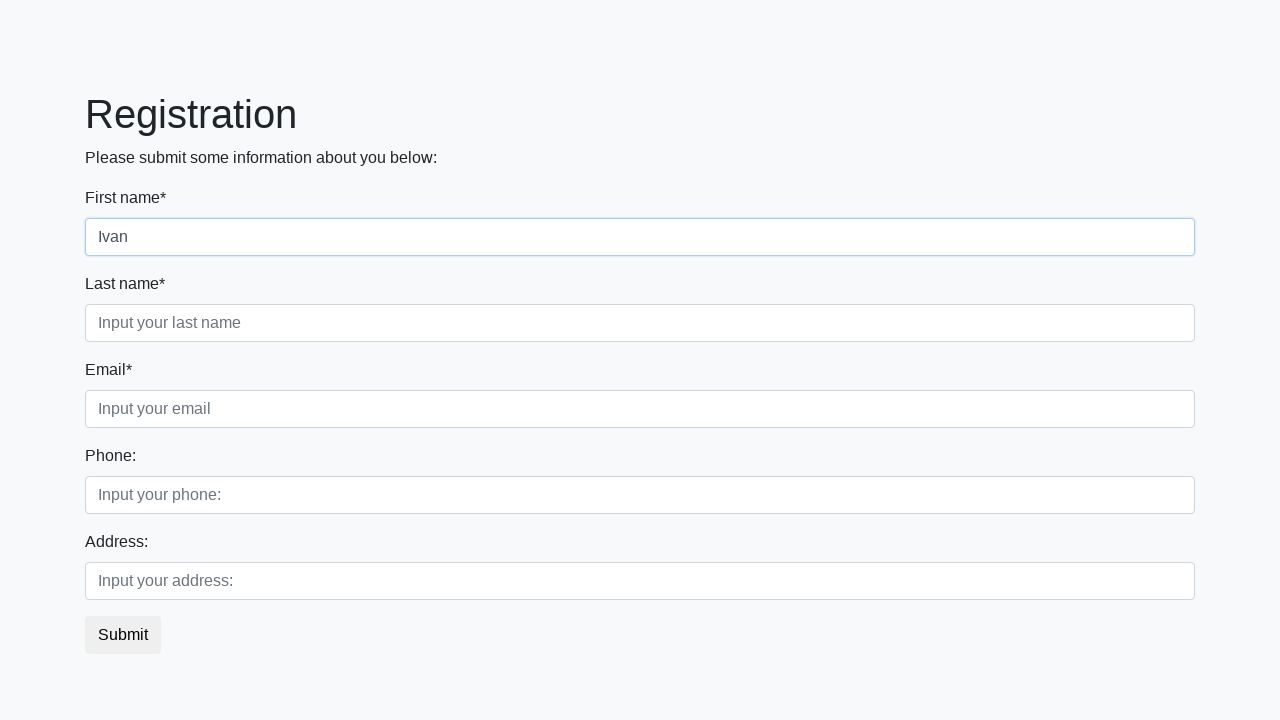

Filled last name field with 'Petrov' on //div[contains(@class, 'first_block')]/div[contains(@class, 'second_class')]/inp
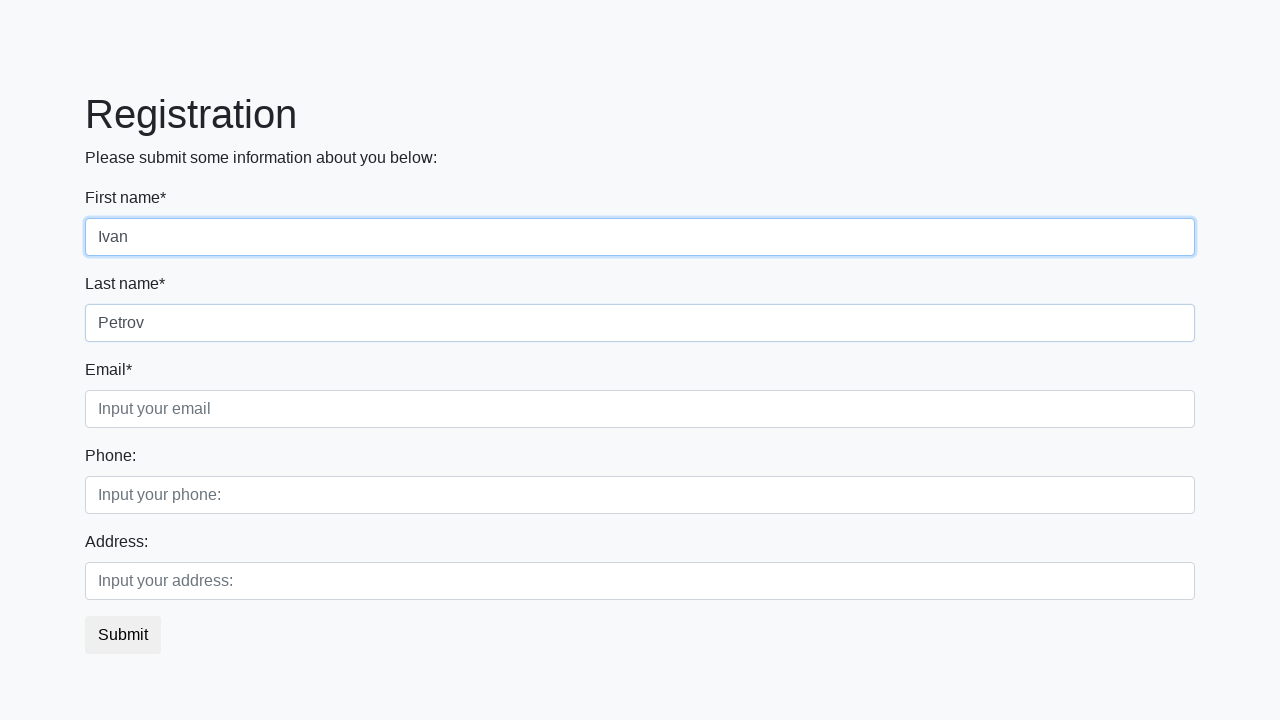

Filled email field with 'ivan.petrov@example.com' on //div[contains(@class, 'first_block')]/div[contains(@class, 'third_class')]/inpu
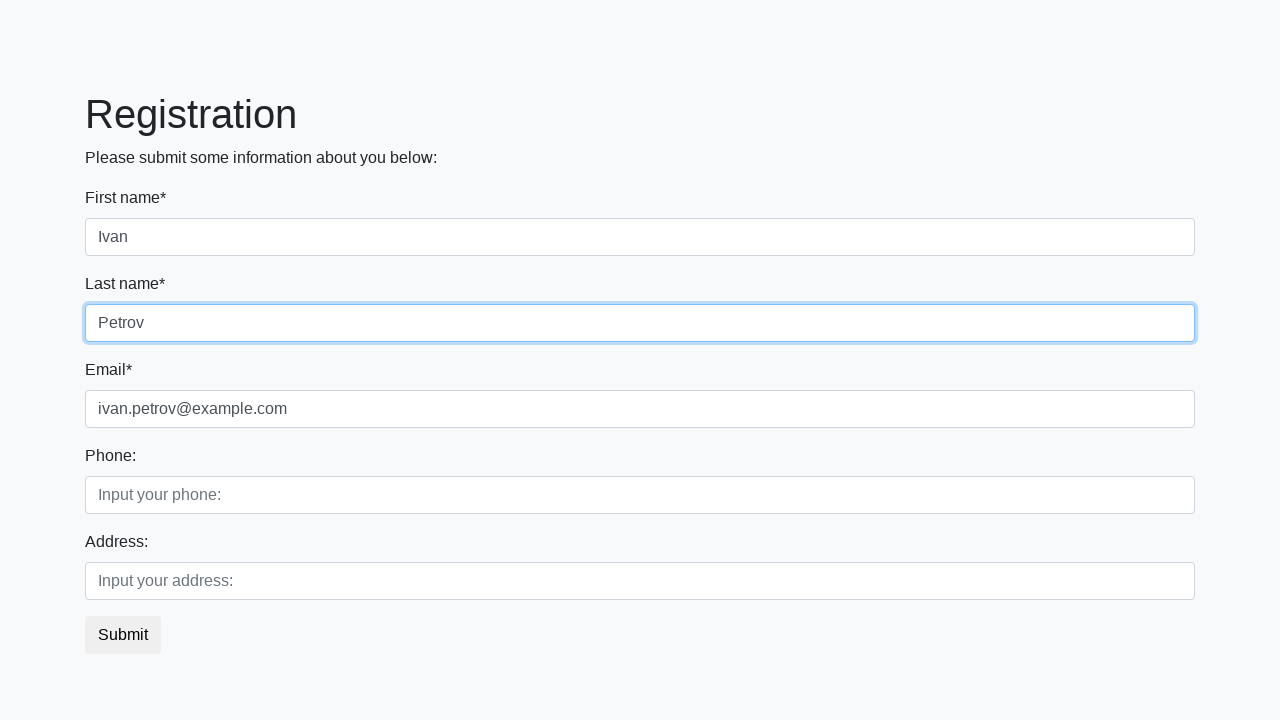

Clicked submit button to register at (123, 635) on button.btn
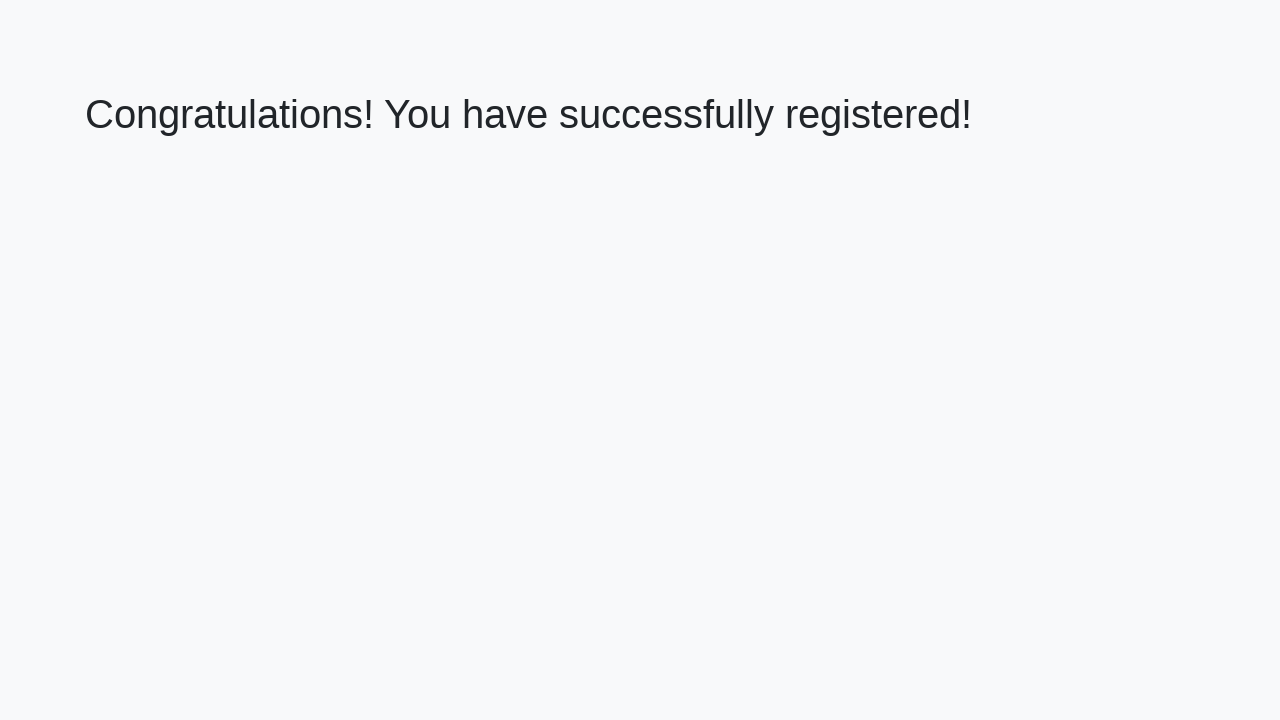

Success message appeared
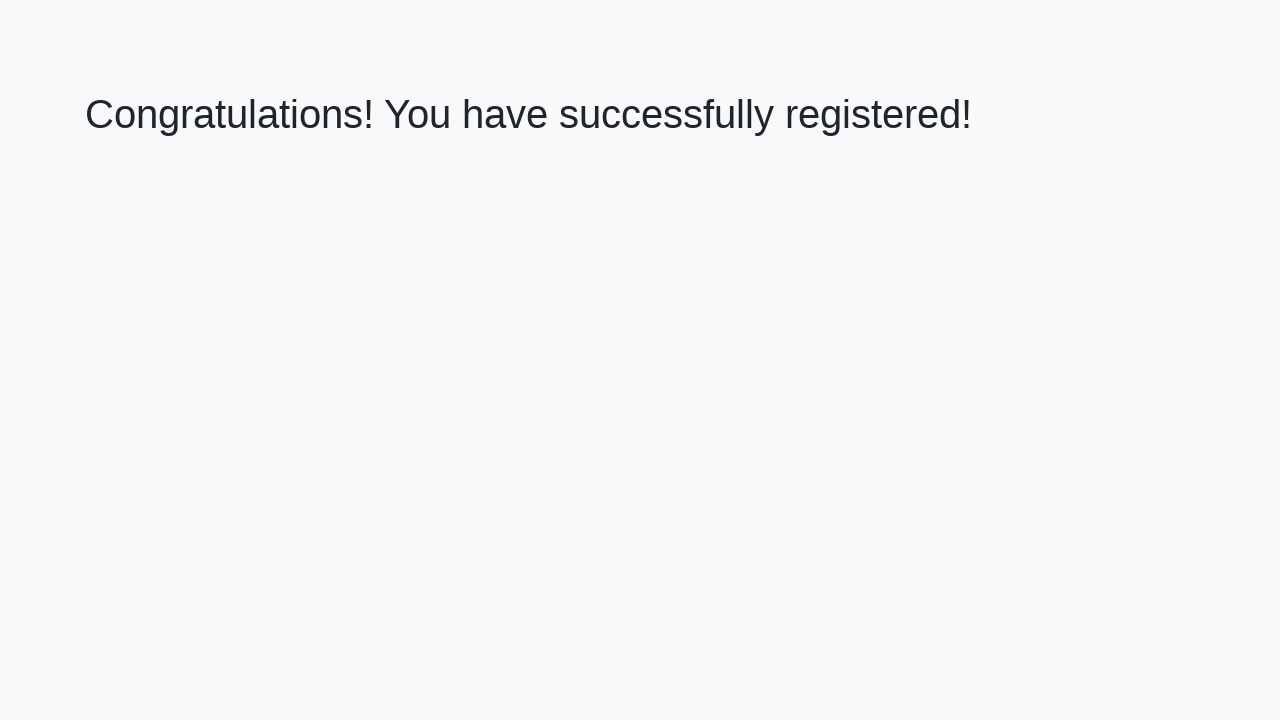

Retrieved success message text: 'Congratulations! You have successfully registered!'
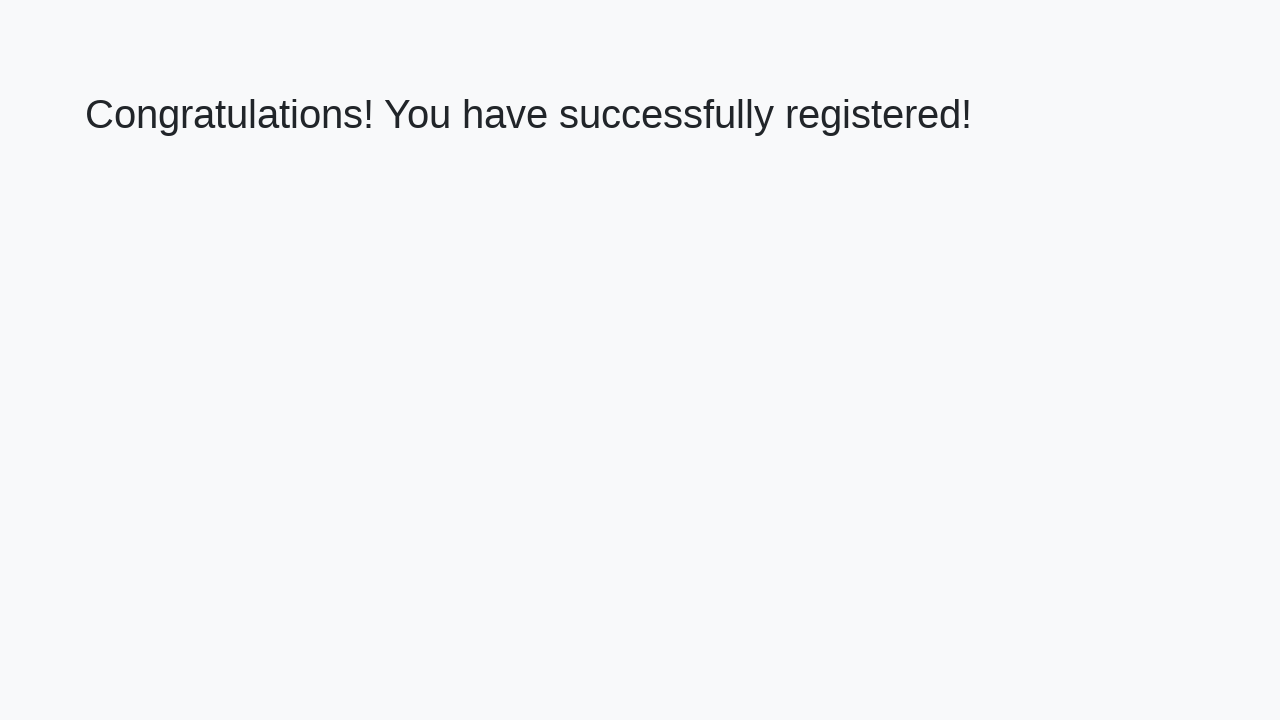

Verified success message matches expected text
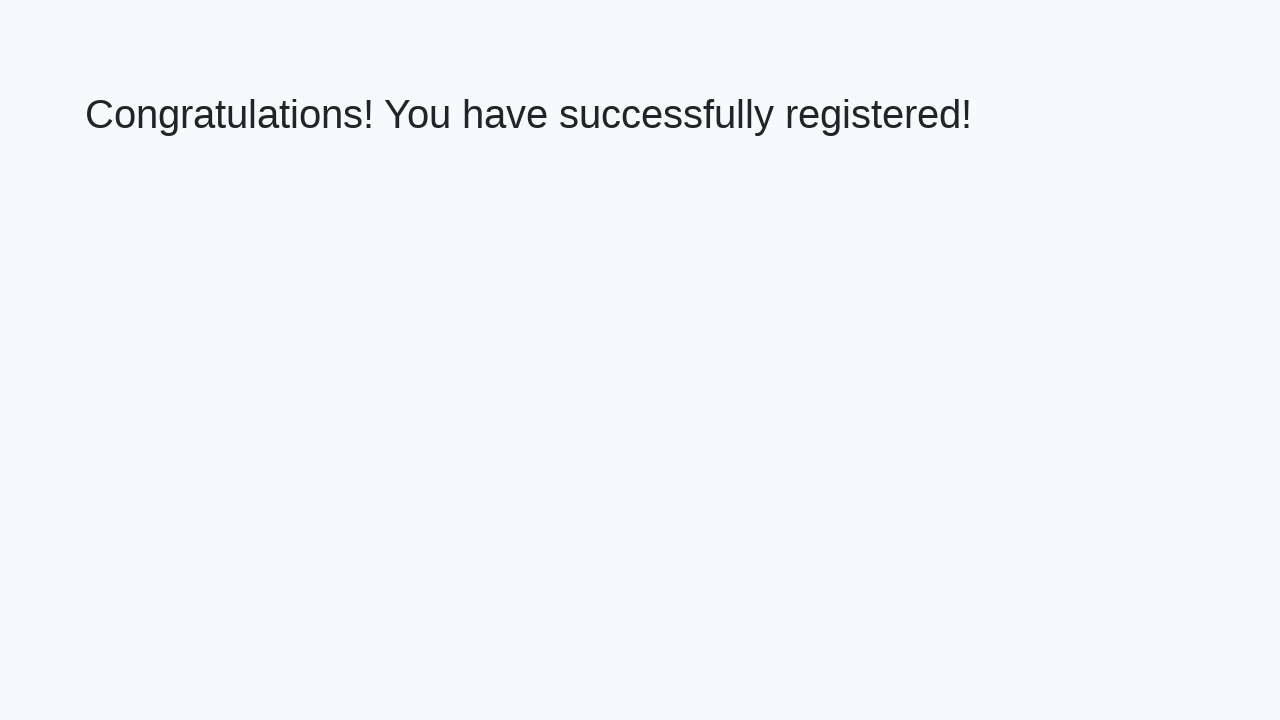

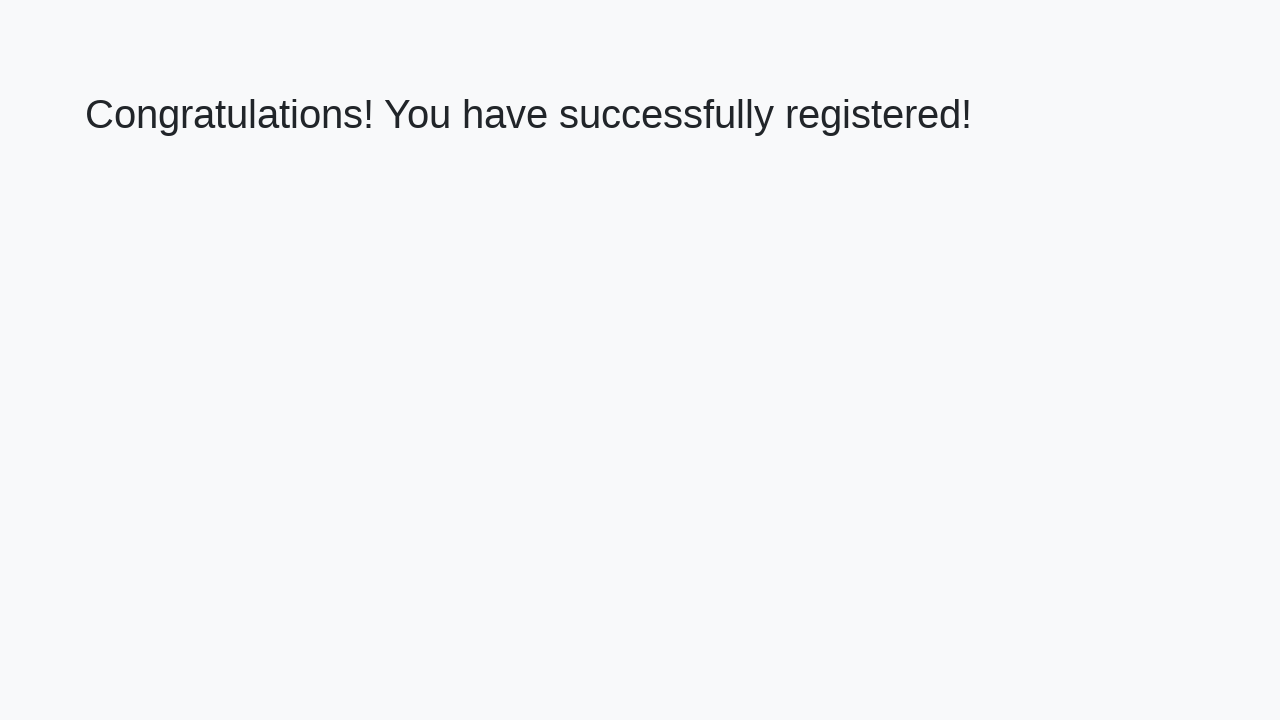